Tests that clicking Clear completed removes completed items from the list

Starting URL: https://demo.playwright.dev/todomvc

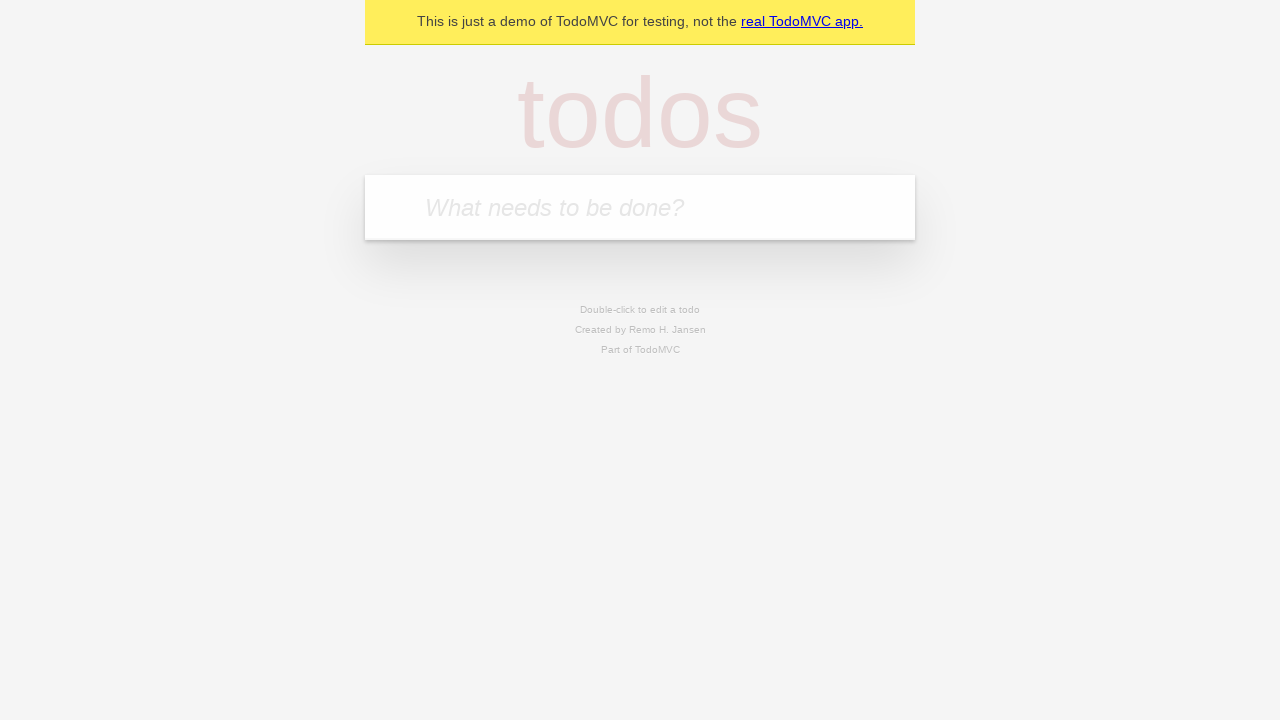

Filled todo input with 'buy some cheese' on internal:attr=[placeholder="What needs to be done?"i]
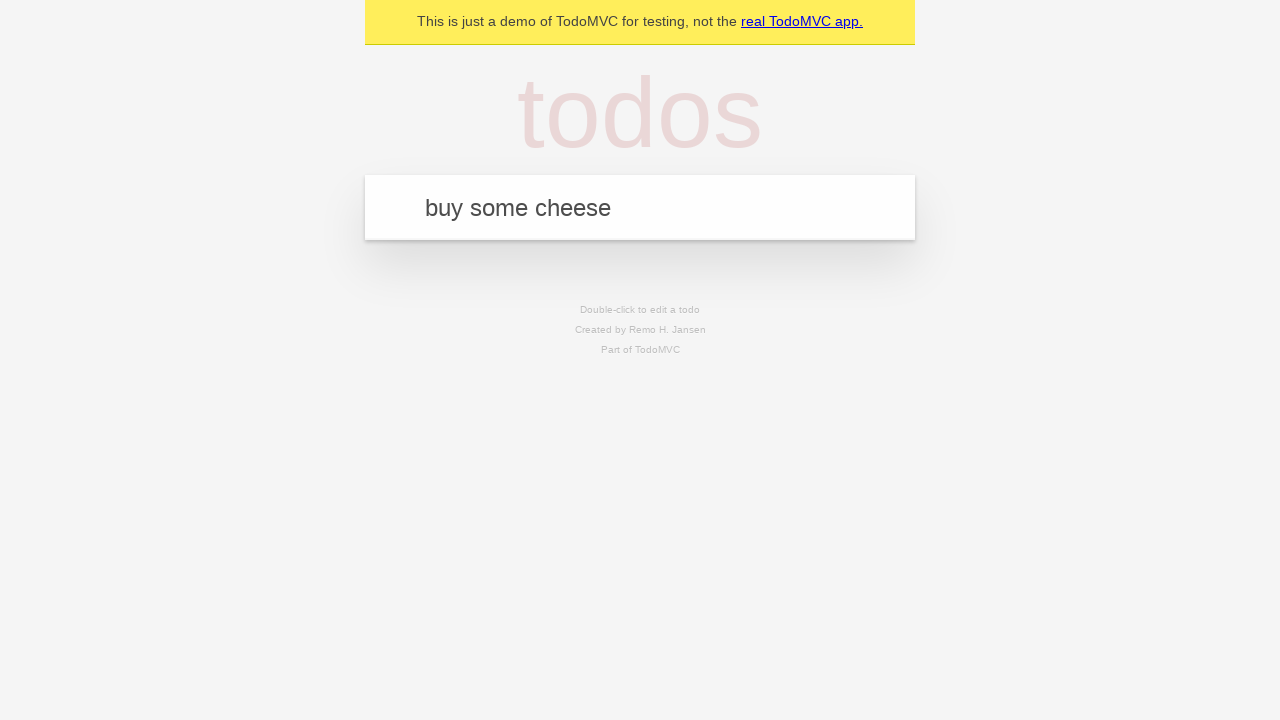

Pressed Enter to create todo 'buy some cheese' on internal:attr=[placeholder="What needs to be done?"i]
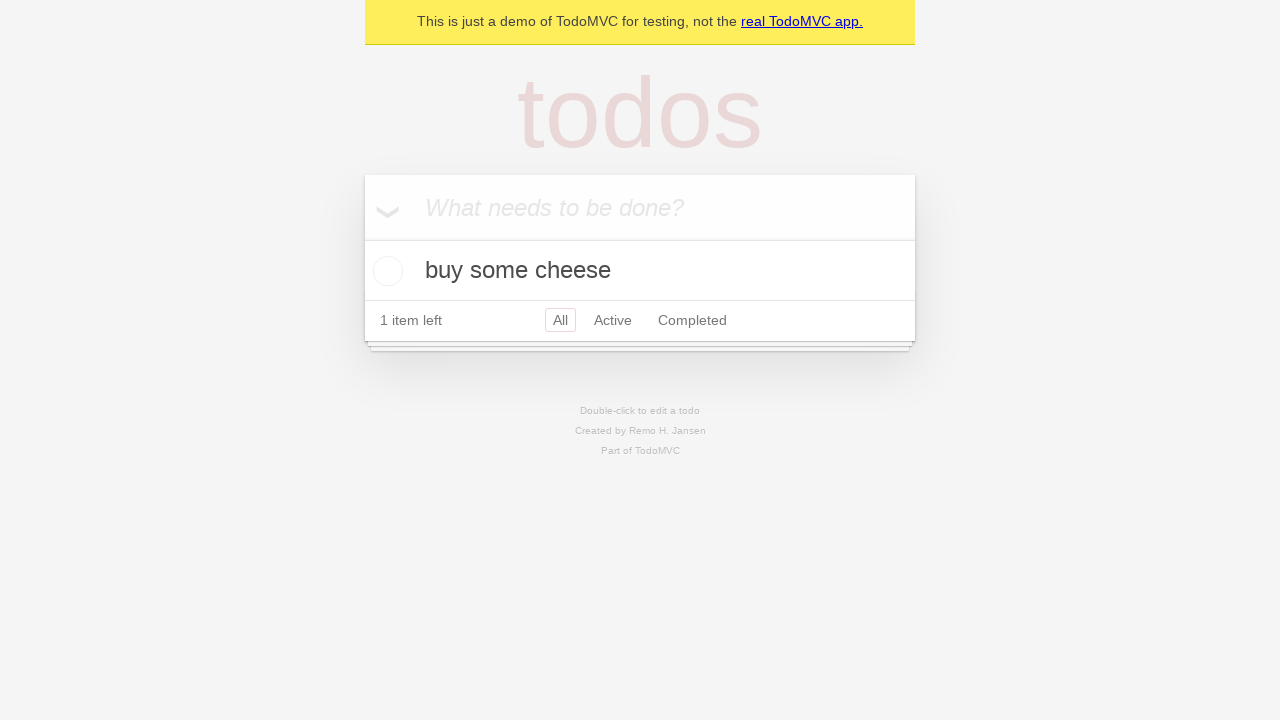

Filled todo input with 'feed the cat' on internal:attr=[placeholder="What needs to be done?"i]
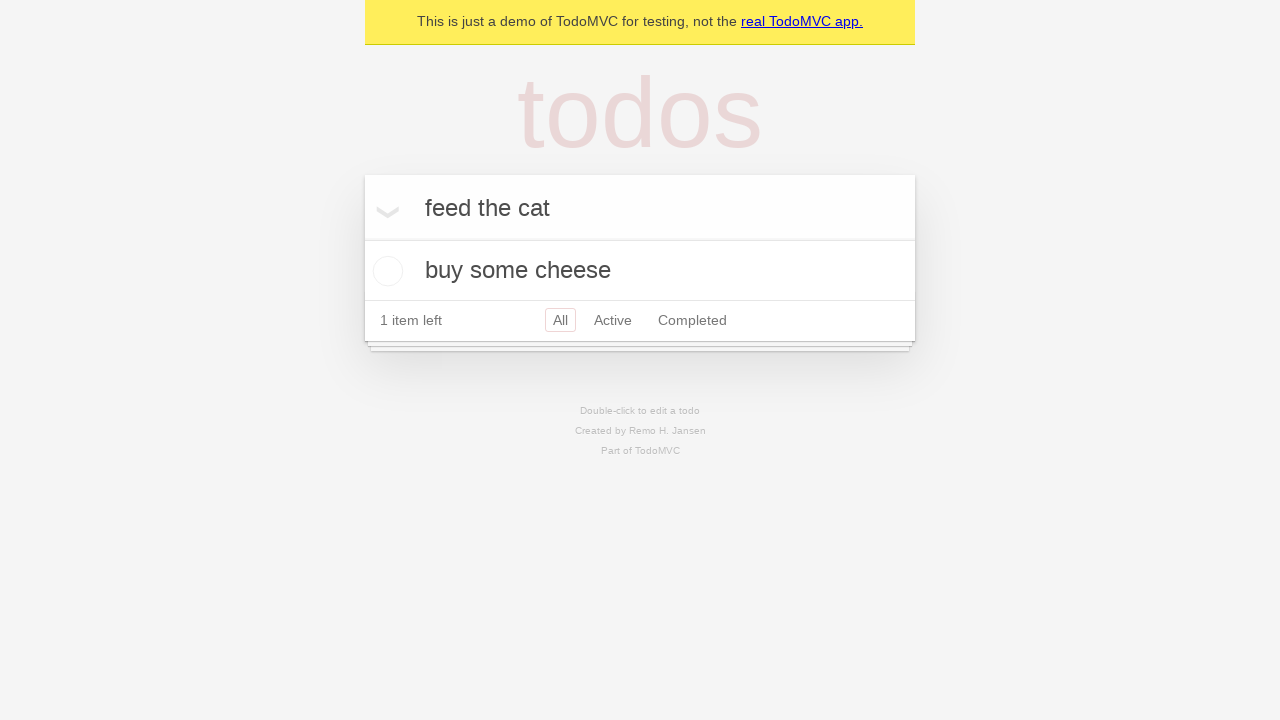

Pressed Enter to create todo 'feed the cat' on internal:attr=[placeholder="What needs to be done?"i]
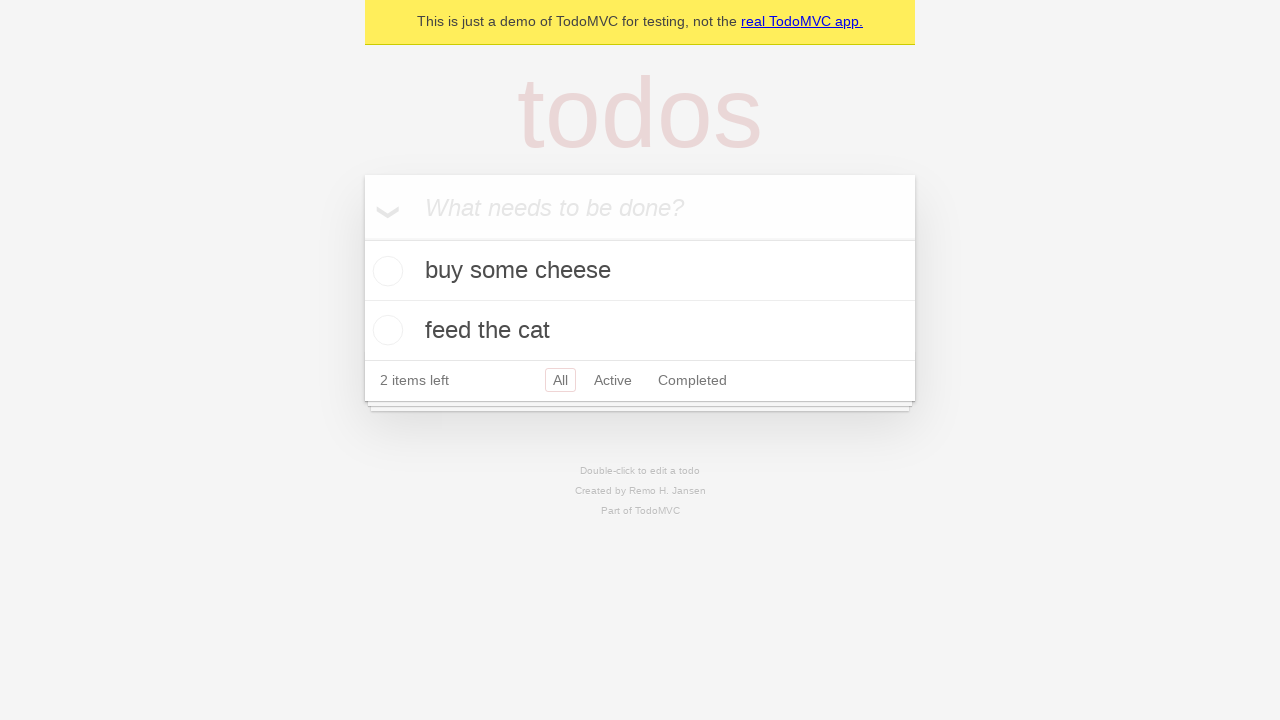

Filled todo input with 'book a doctors appointment' on internal:attr=[placeholder="What needs to be done?"i]
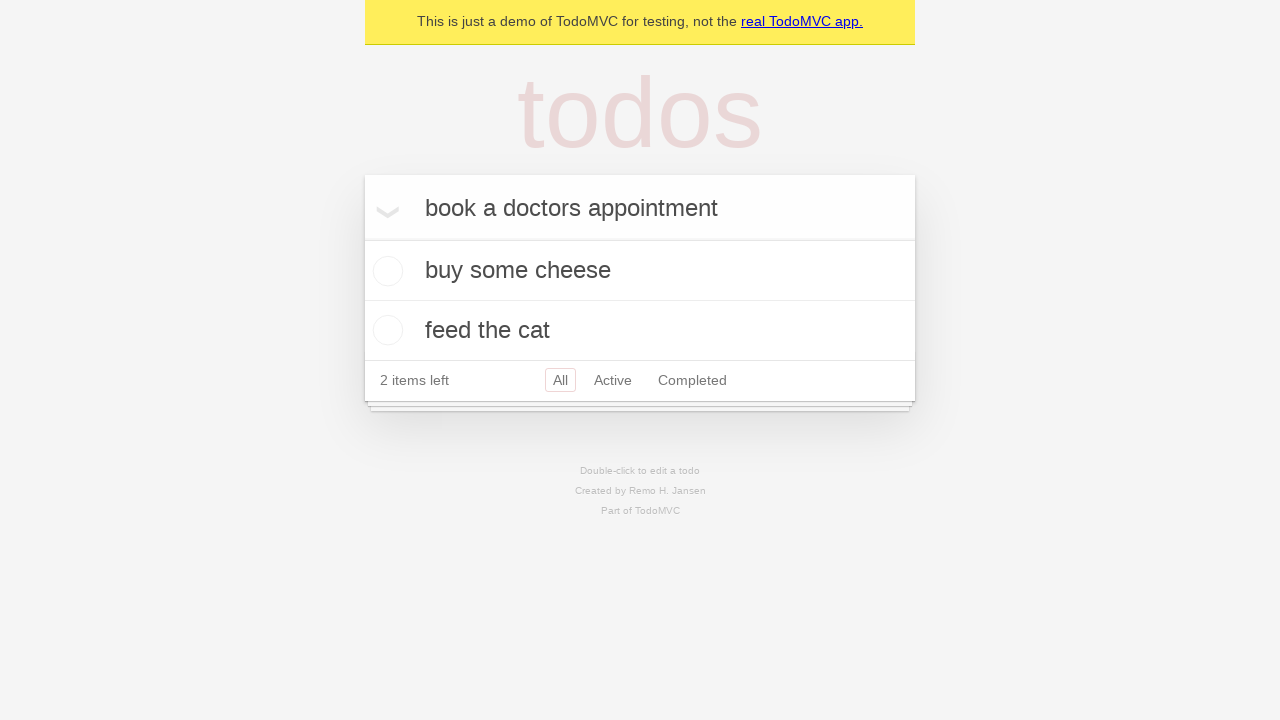

Pressed Enter to create todo 'book a doctors appointment' on internal:attr=[placeholder="What needs to be done?"i]
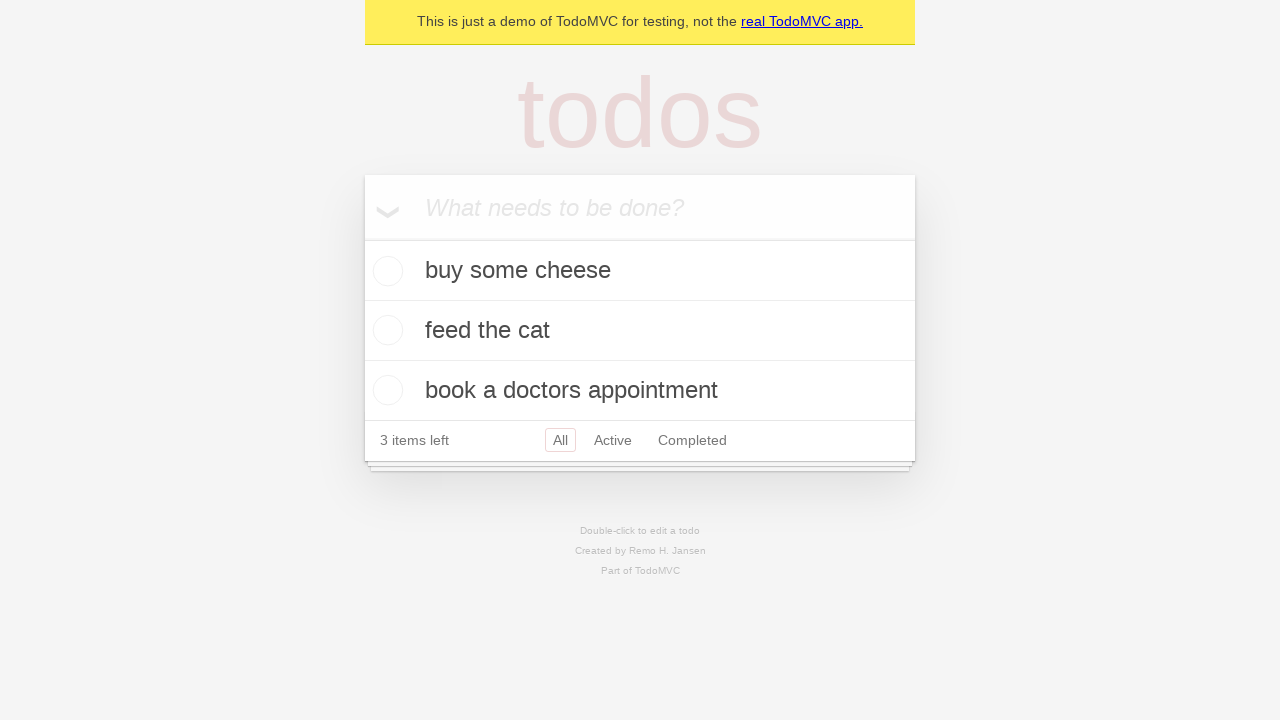

Retrieved all todo items
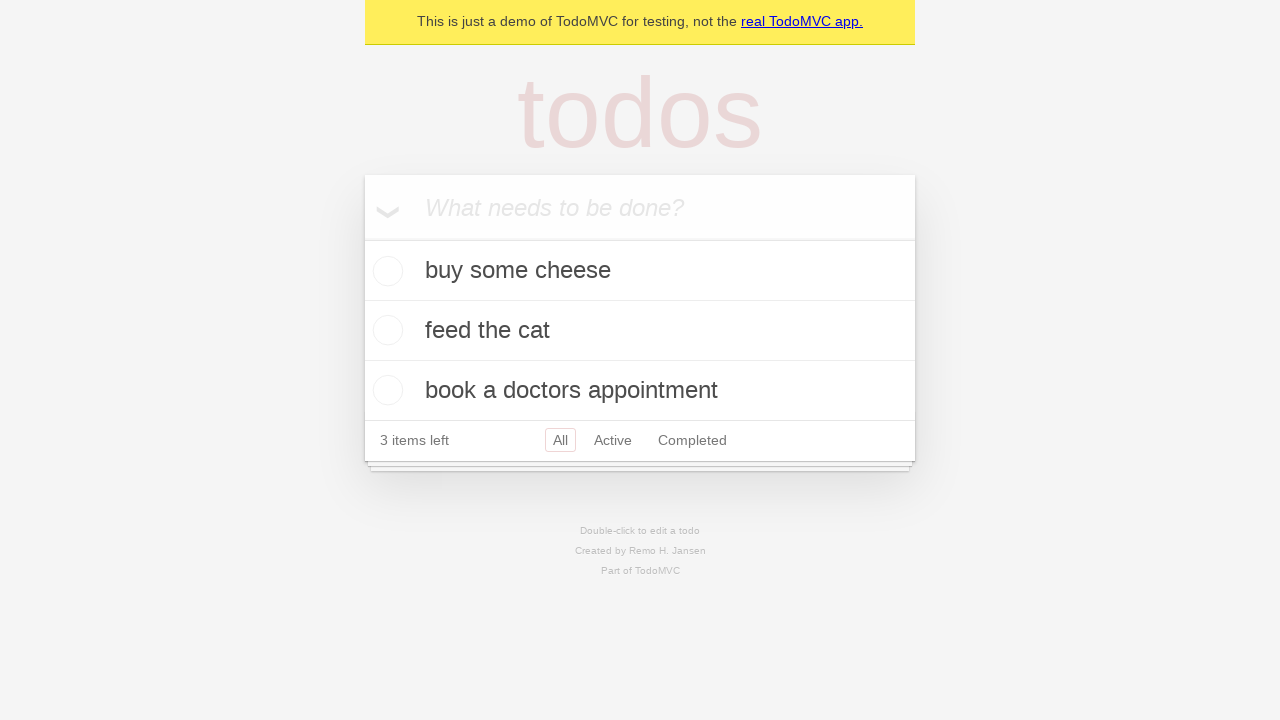

Checked checkbox on second todo item to mark it complete at (385, 330) on internal:testid=[data-testid="todo-item"s] >> nth=1 >> internal:role=checkbox
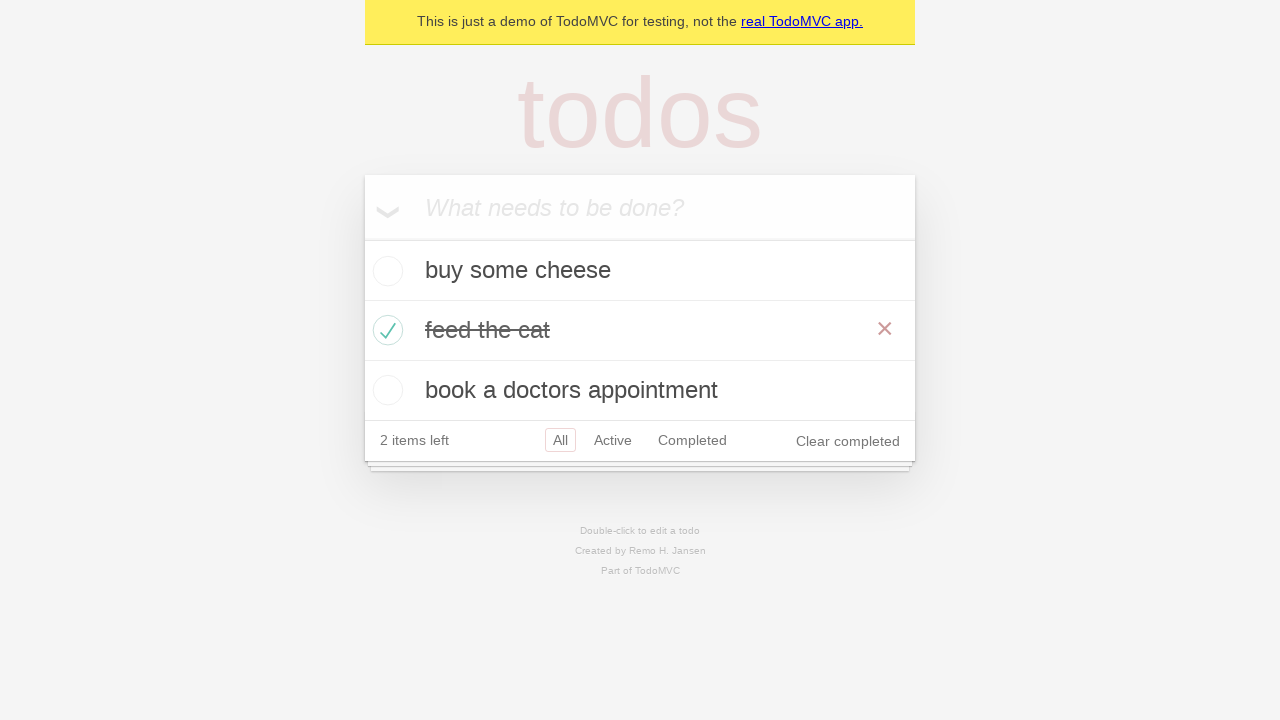

Clicked 'Clear completed' button to remove completed items at (848, 441) on internal:role=button[name="Clear completed"i]
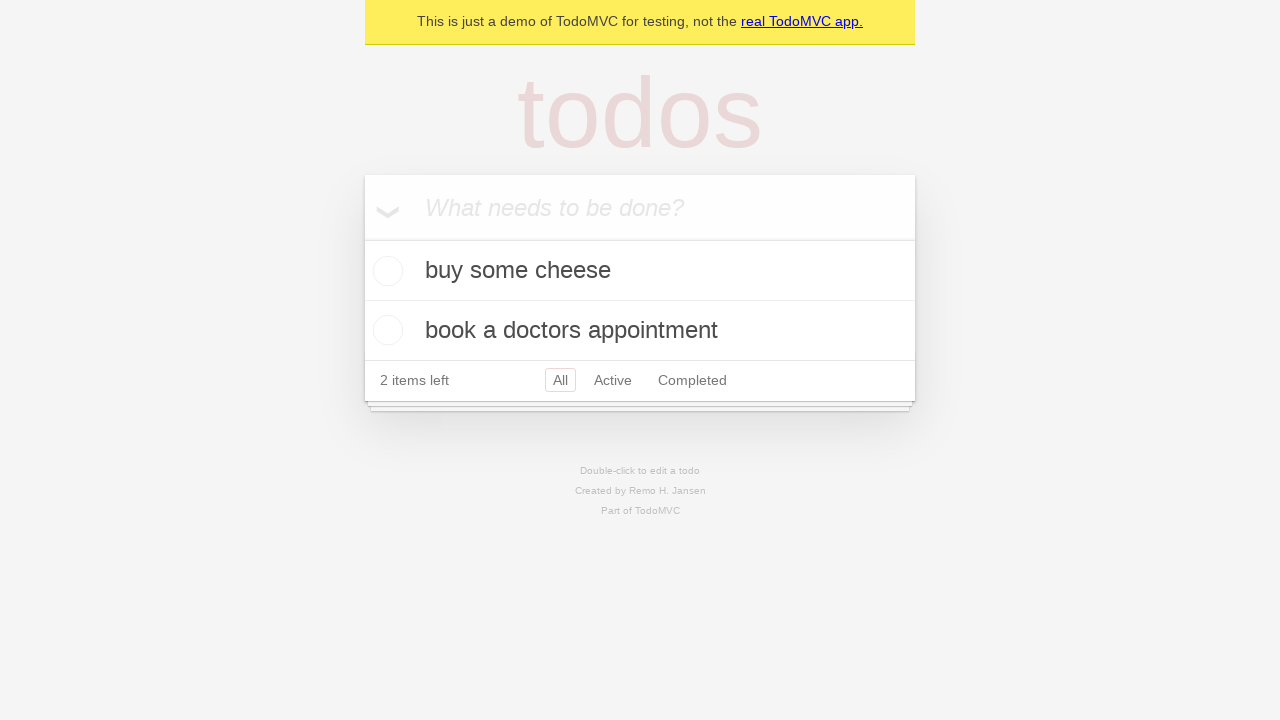

Verified remaining todo items are present in DOM
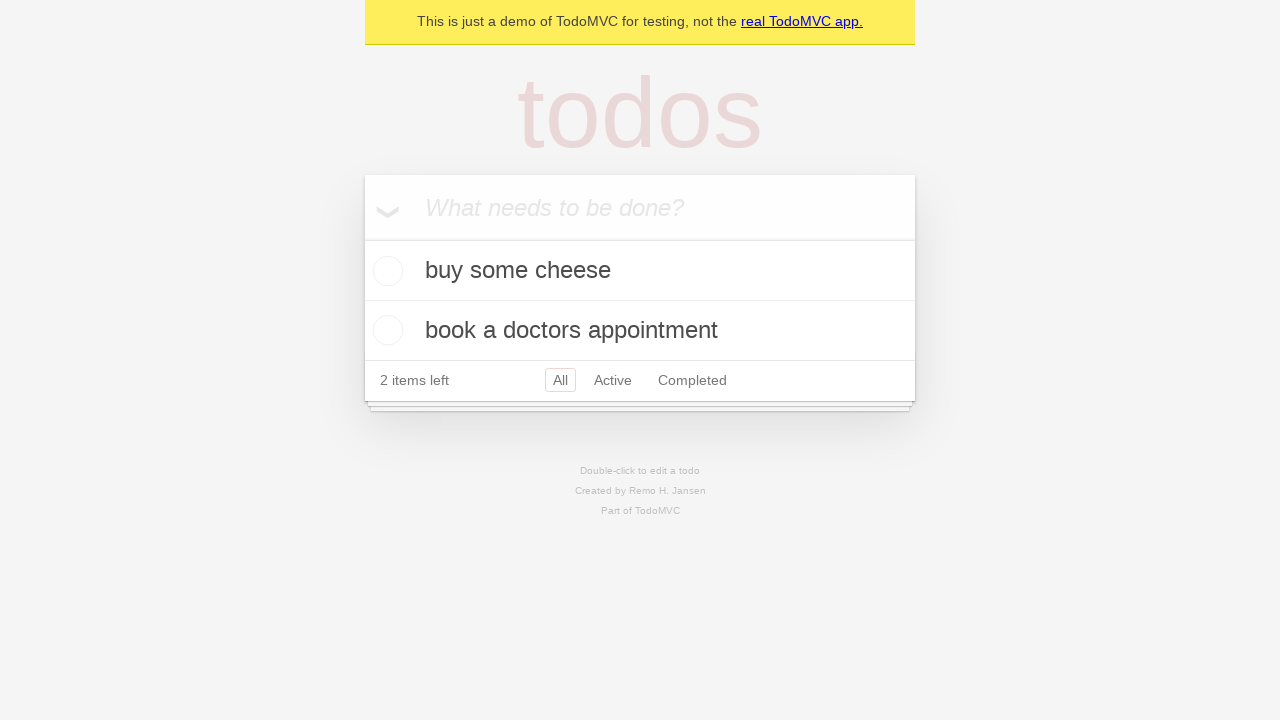

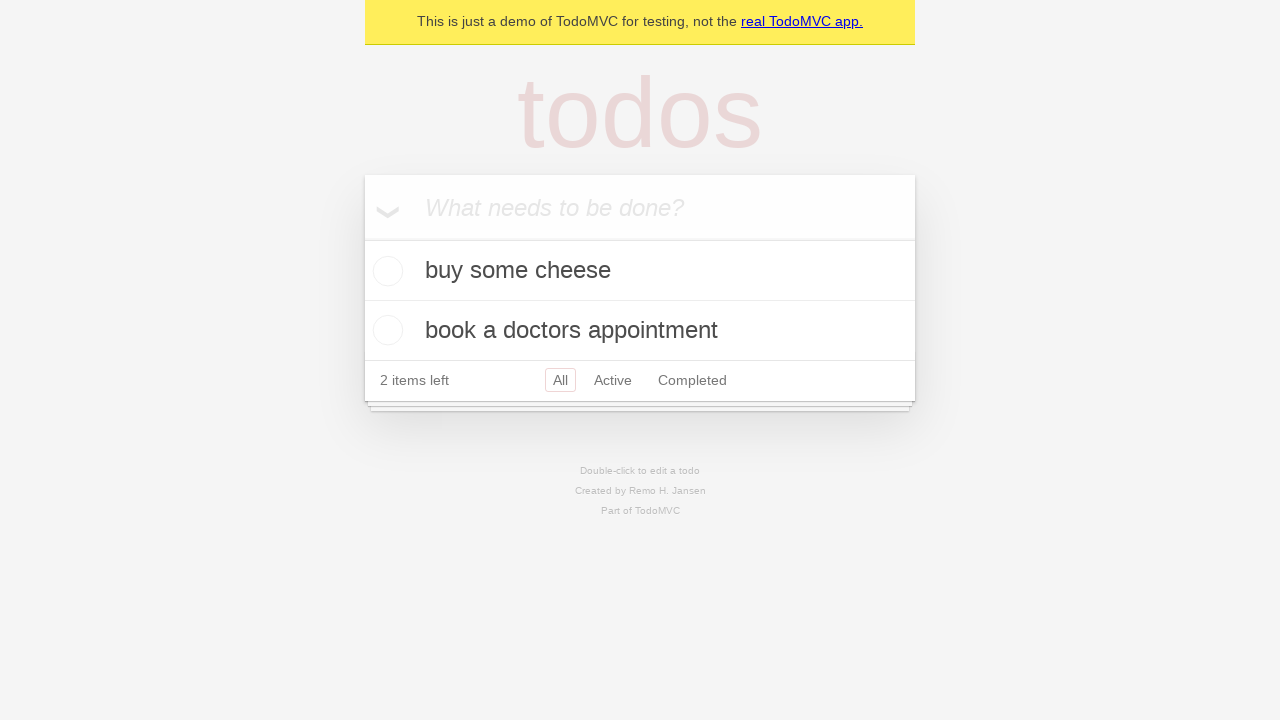